Tests drag and drop with revertable functionality by dragging an element that will revert to its original position

Starting URL: https://demoqa.com/droppable

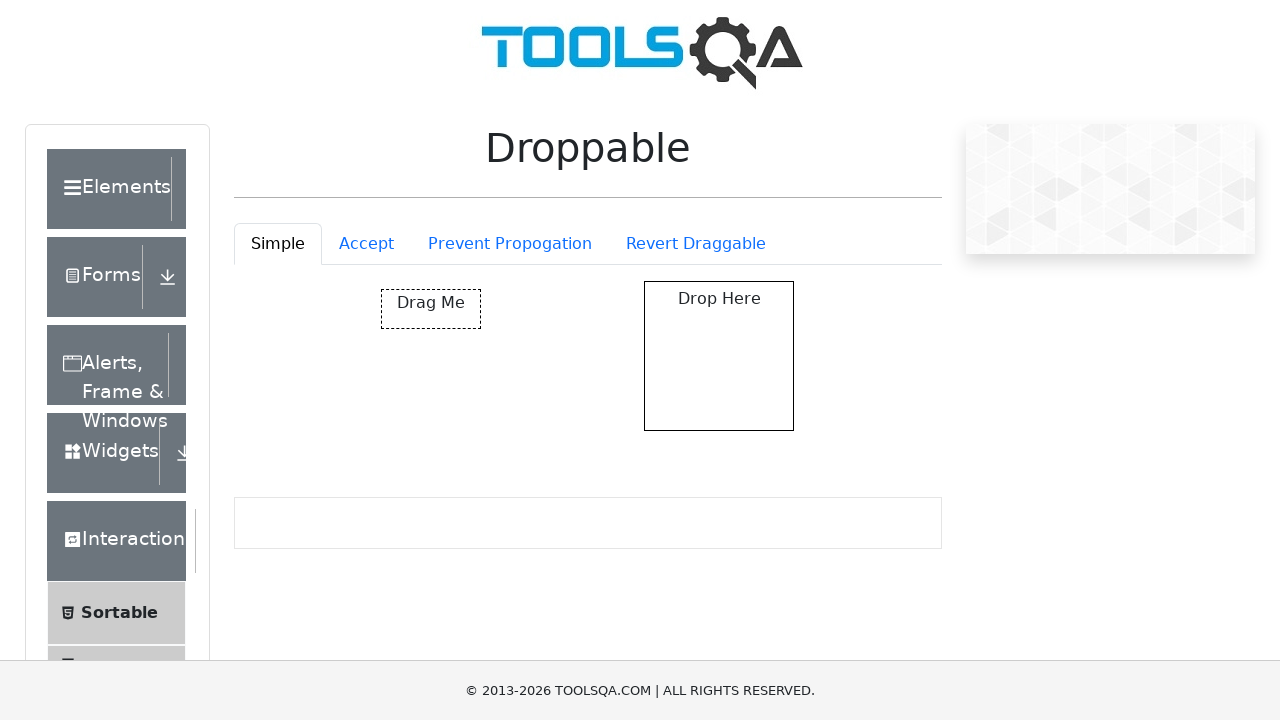

Clicked on the Revertable tab at (696, 244) on #droppableExample-tab-revertable
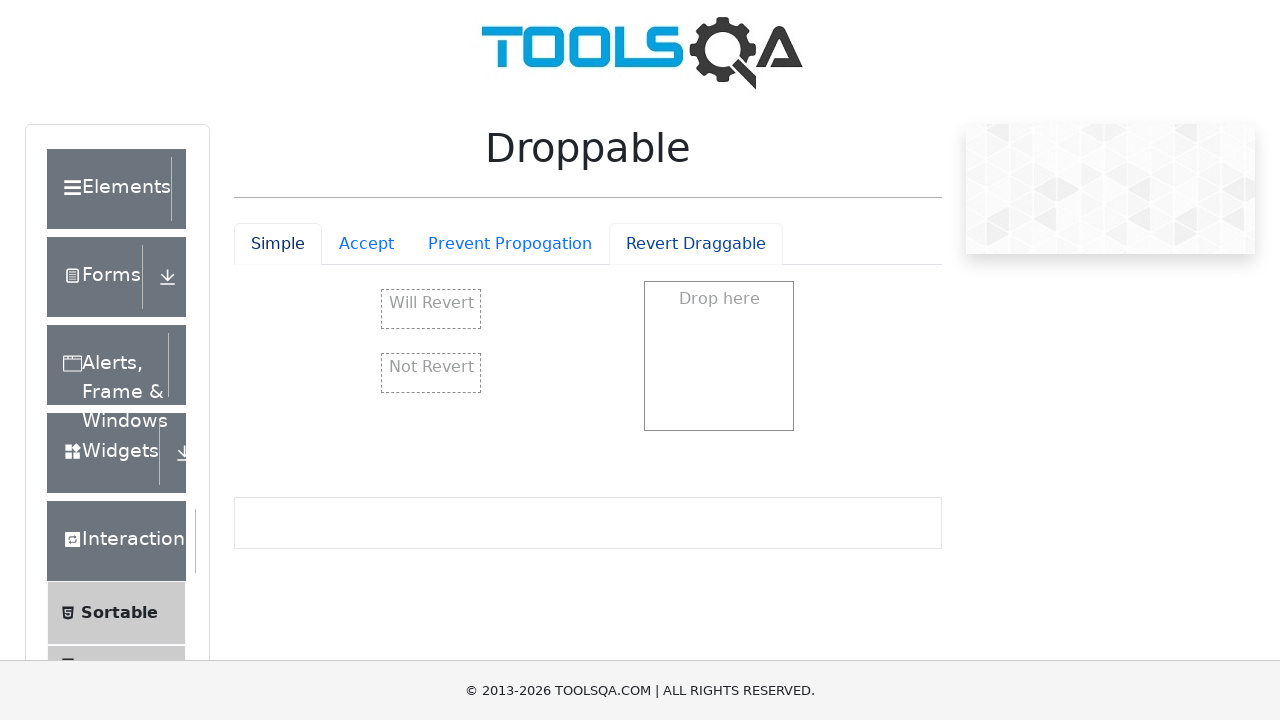

Waited 500ms for tab content to load
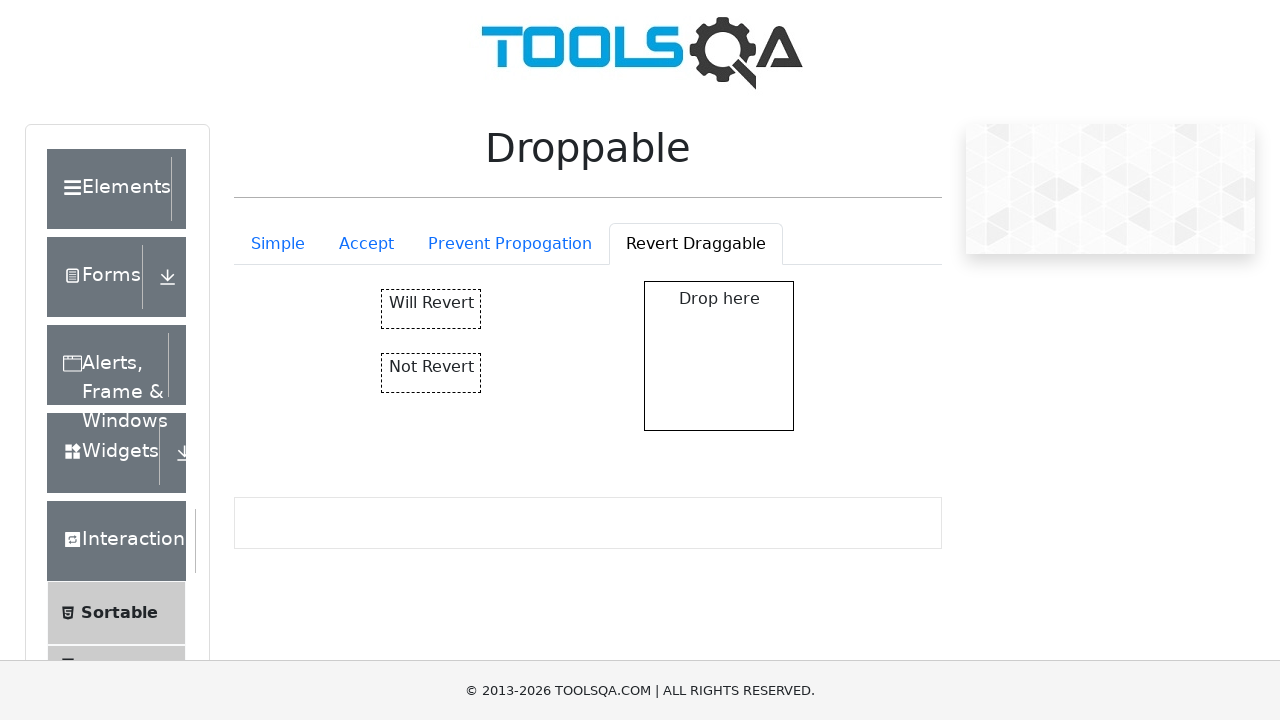

Dragged revertable element to drop destination at (719, 299)
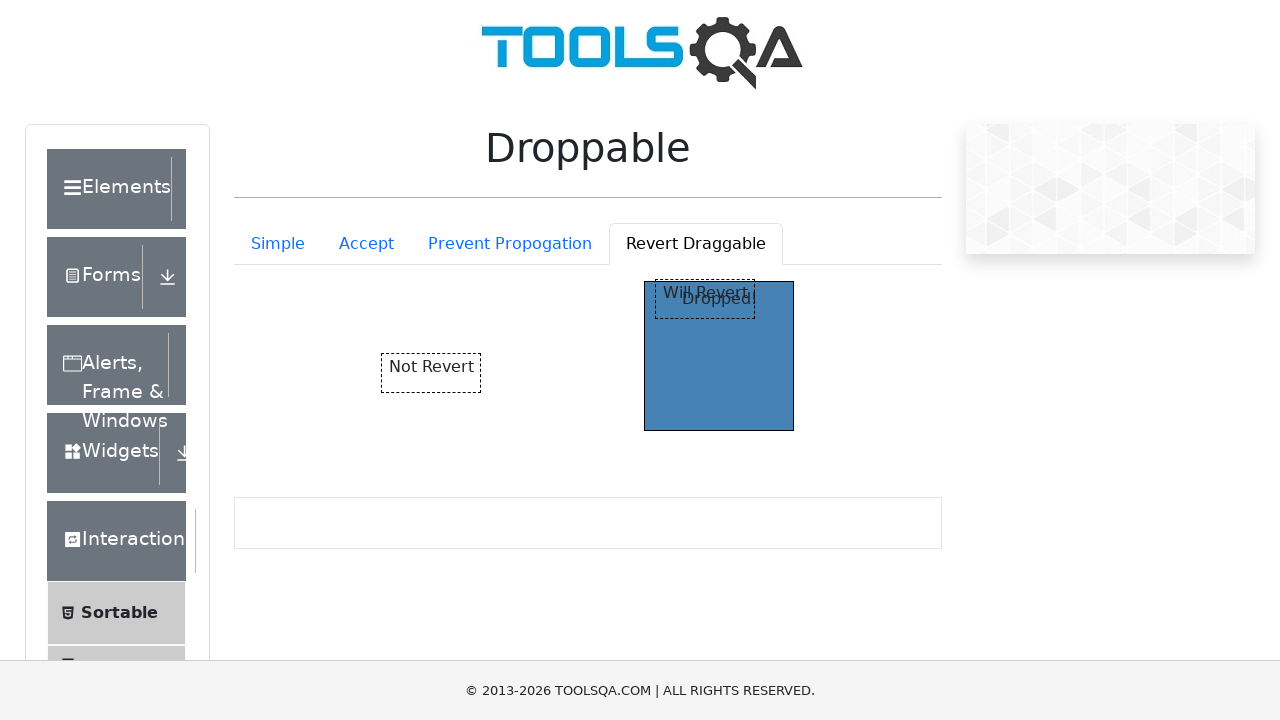

Verified that 'Dropped' text appeared after drag and drop
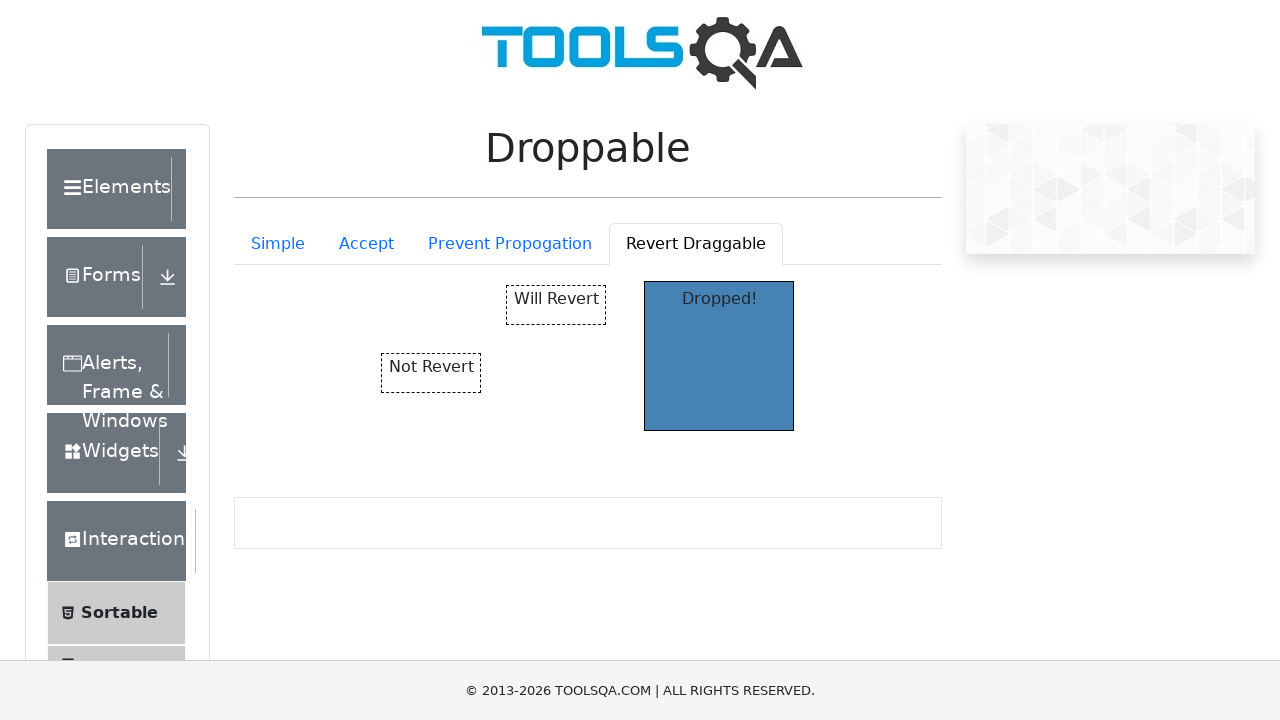

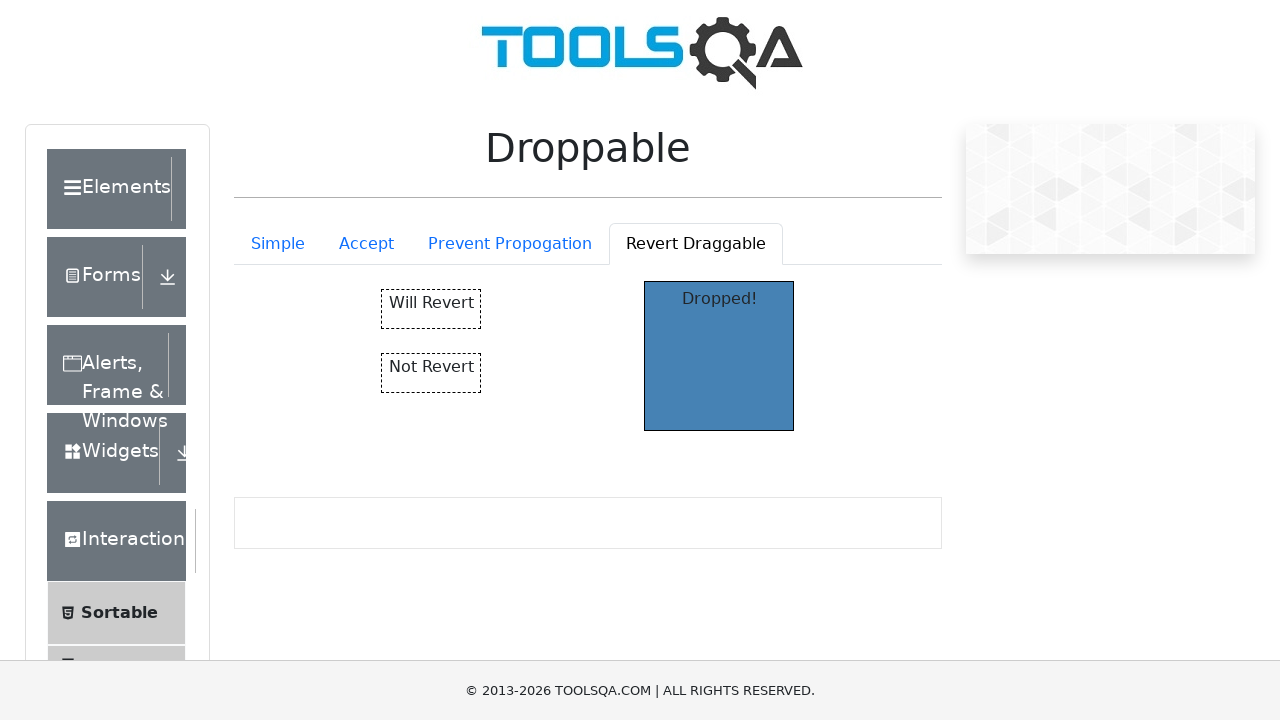